Tests single select dropdown functionality by selecting different options using various selection methods (by index, value, and visible text)

Starting URL: https://rakeshb13.github.io/SeleniumHTMLPages/AllExamples.html

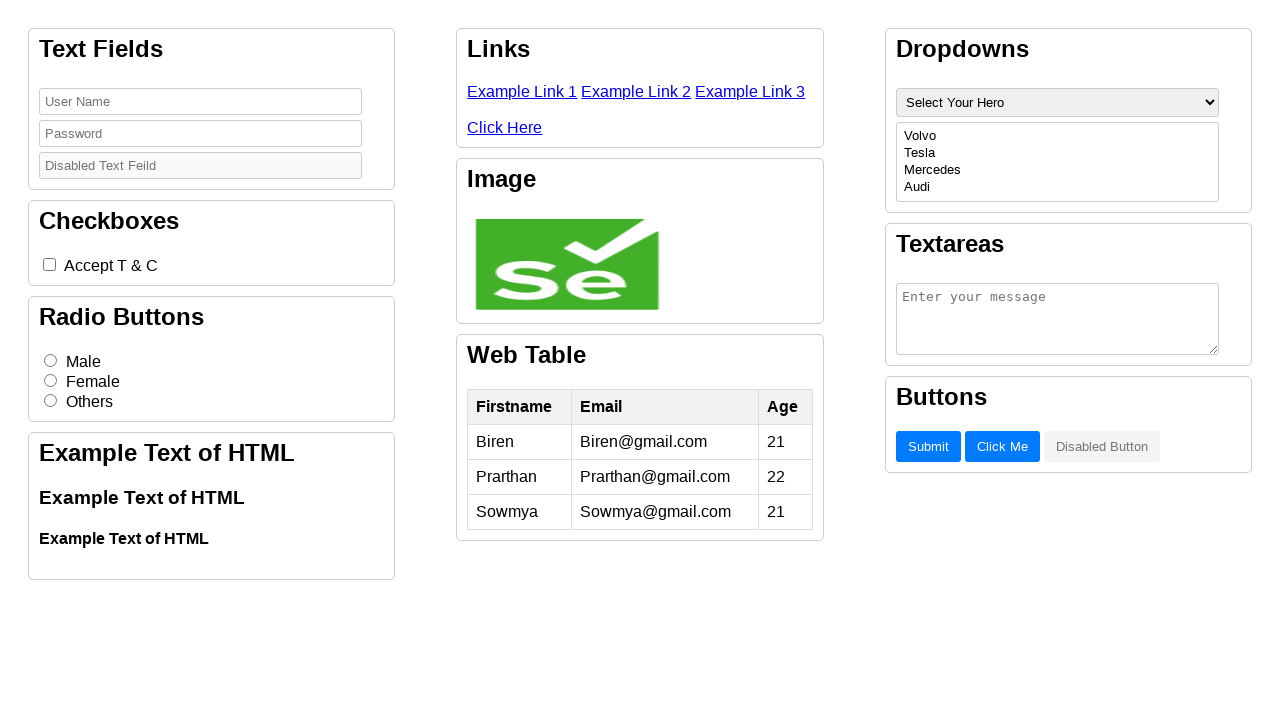

Located single select dropdown element with title 'SelectYourHero'
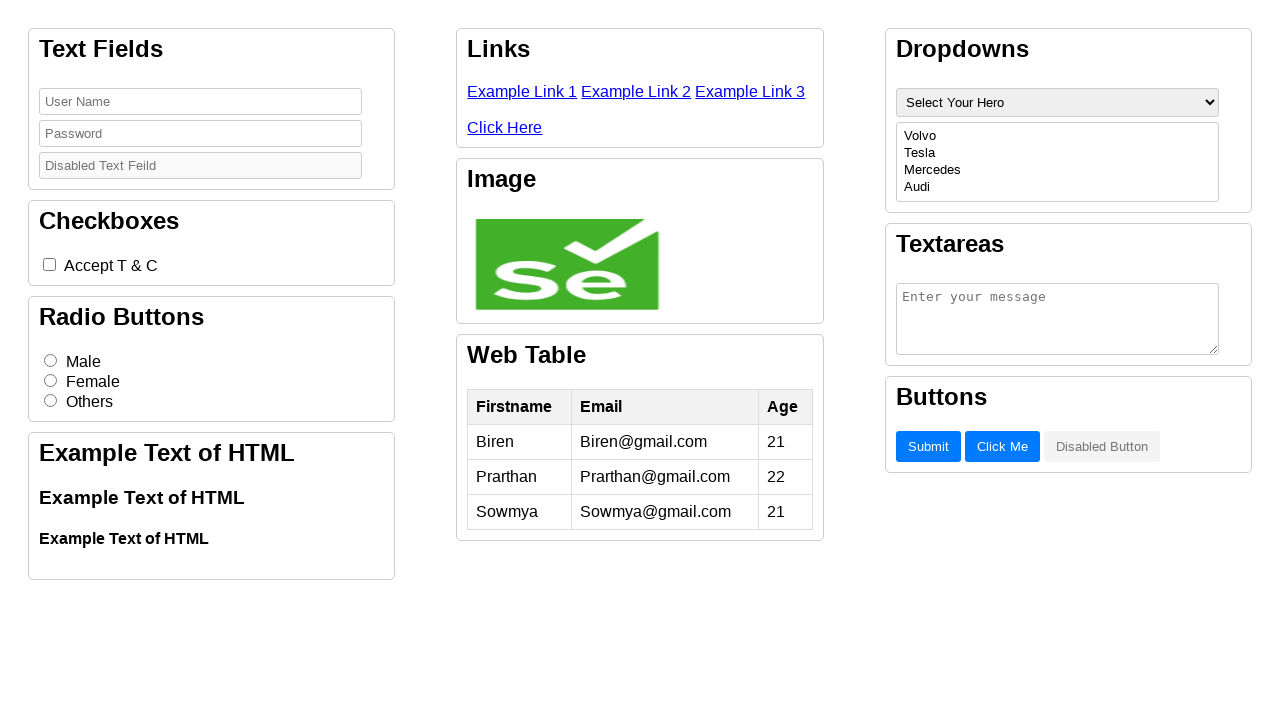

Selected dropdown option by index 5 (6th option) on select[title='SelectYourHero']
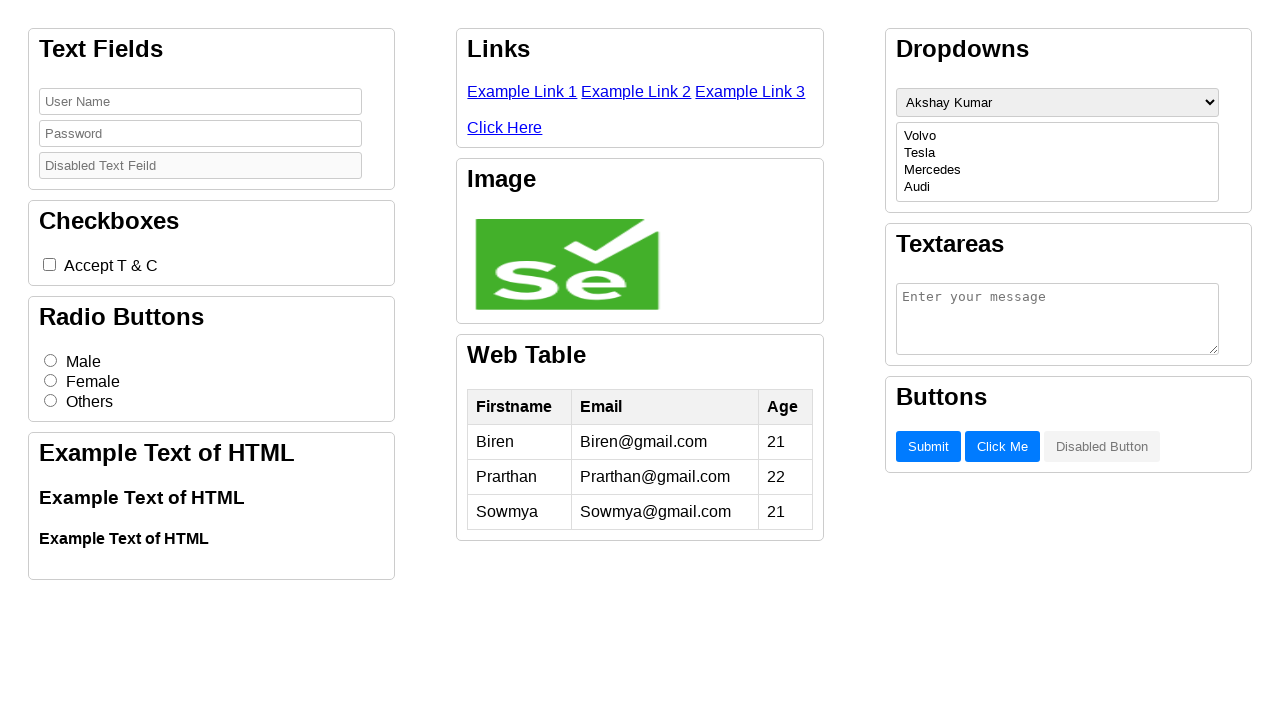

Waited 2000ms after selecting by index
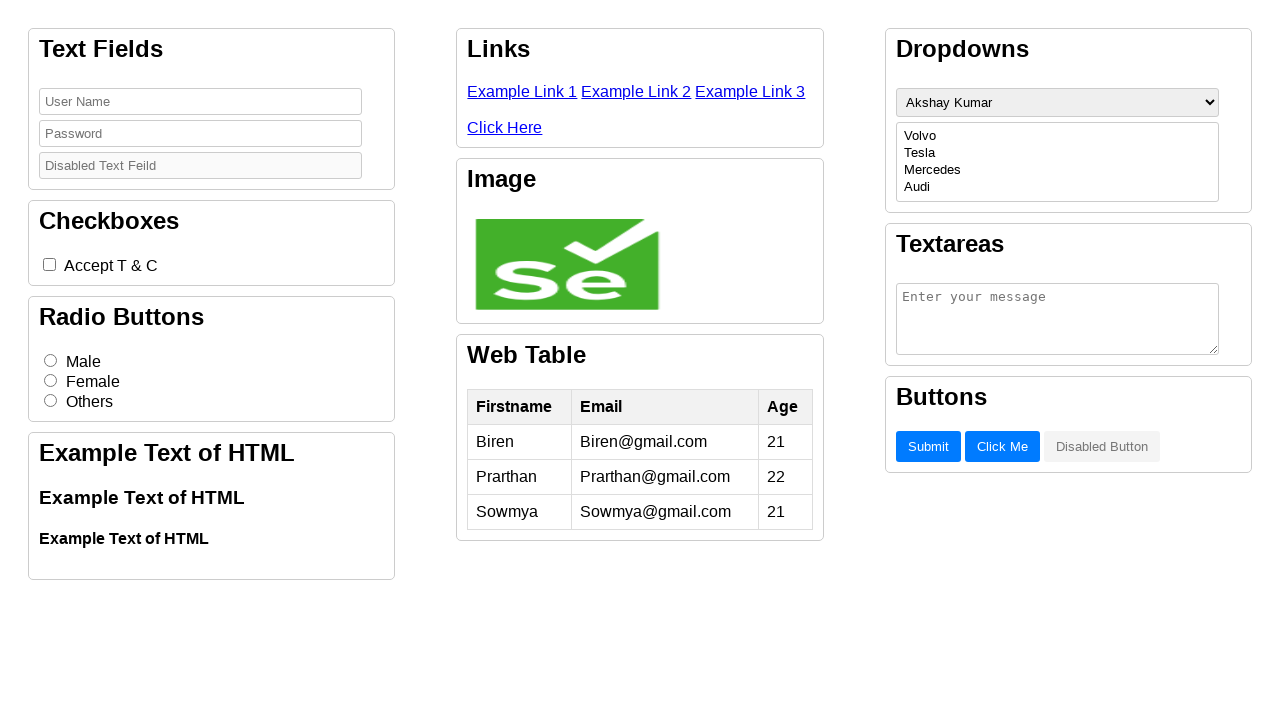

Selected dropdown option by value 'aamir' on select[title='SelectYourHero']
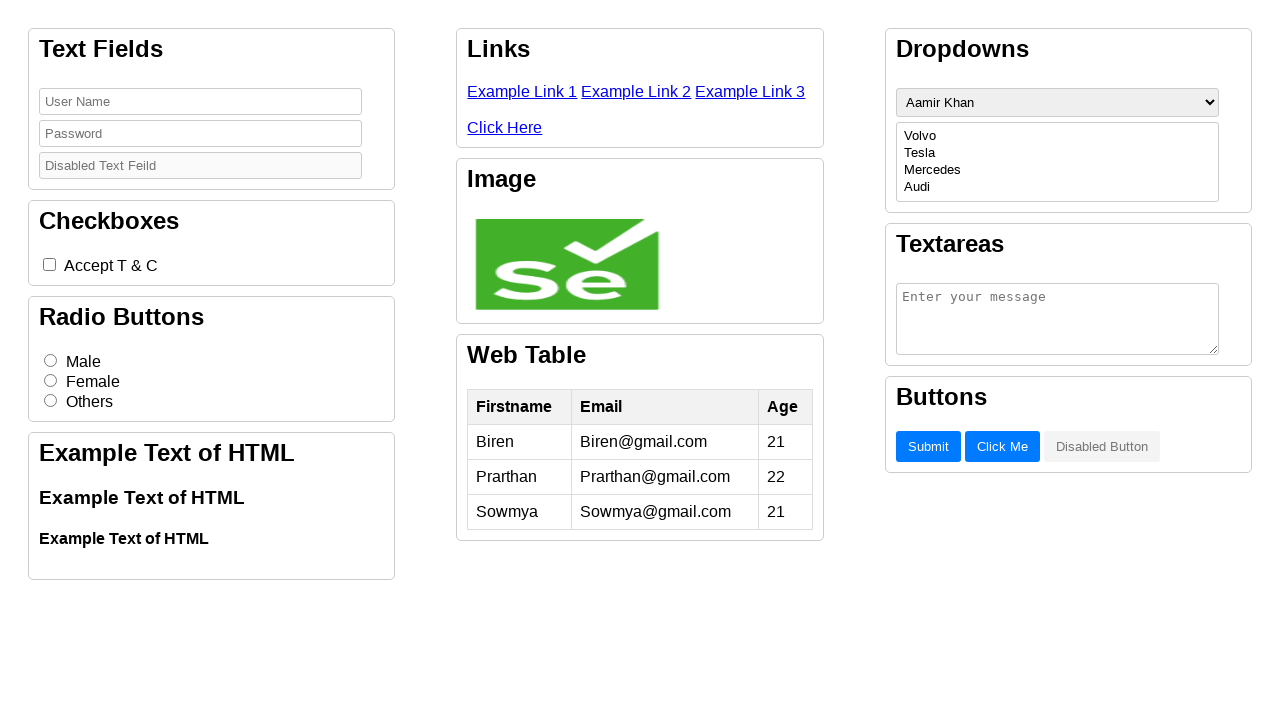

Waited 2000ms after selecting by value
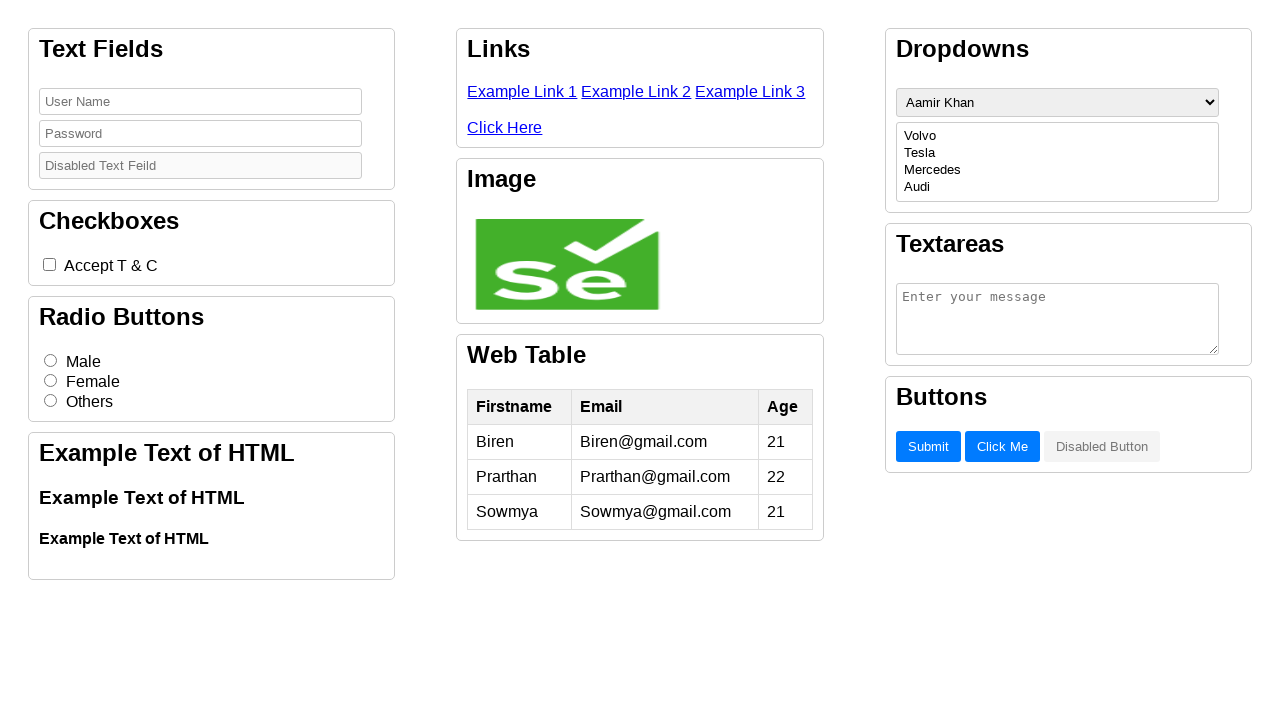

Selected dropdown option by visible text 'Salman Khan' on select[title='SelectYourHero']
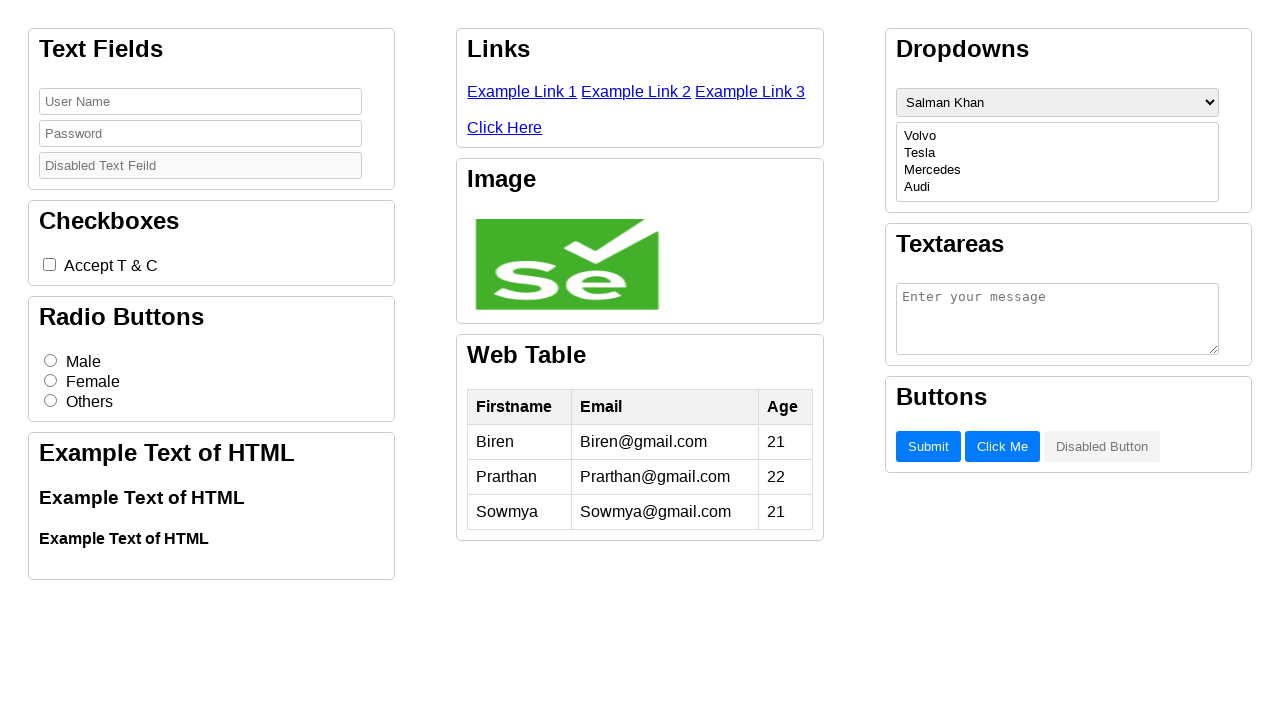

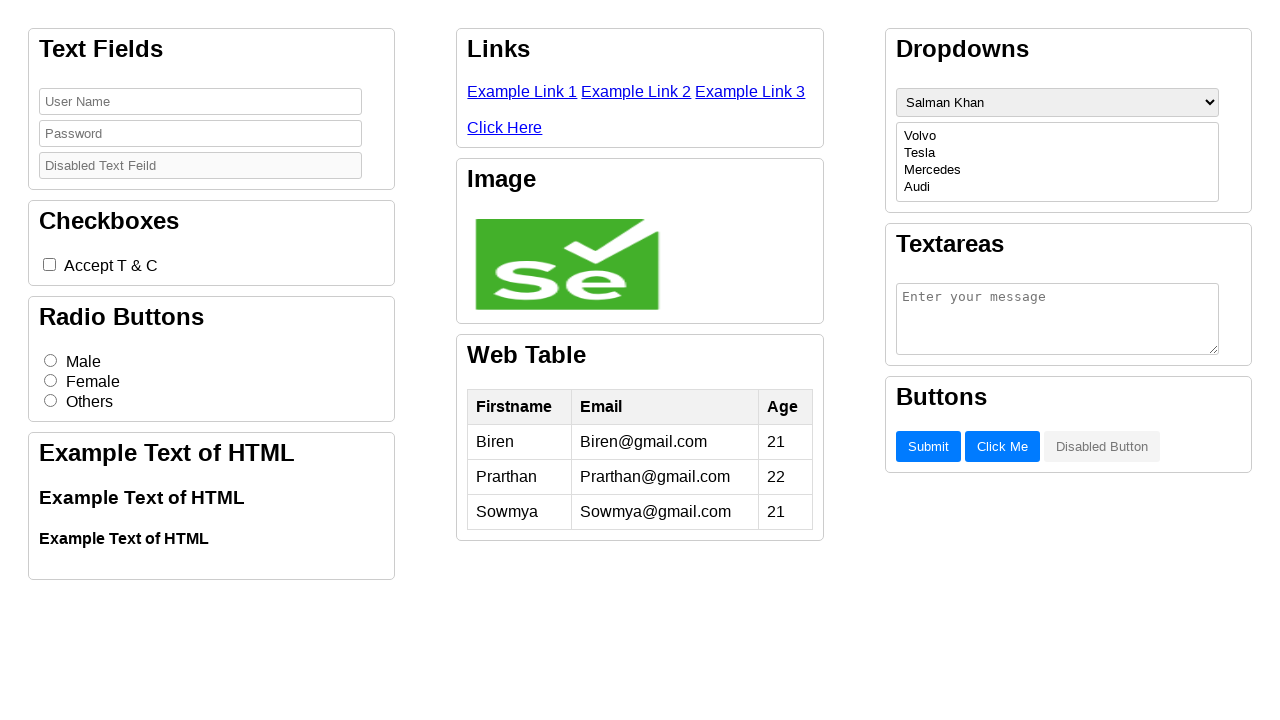